Tests downloading a file from W3Schools by navigating to a tryit page, switching to an iframe, and clicking a download link

Starting URL: https://www.w3schools.com/howto/tryit.asp?filename=tryhow_html_download_link

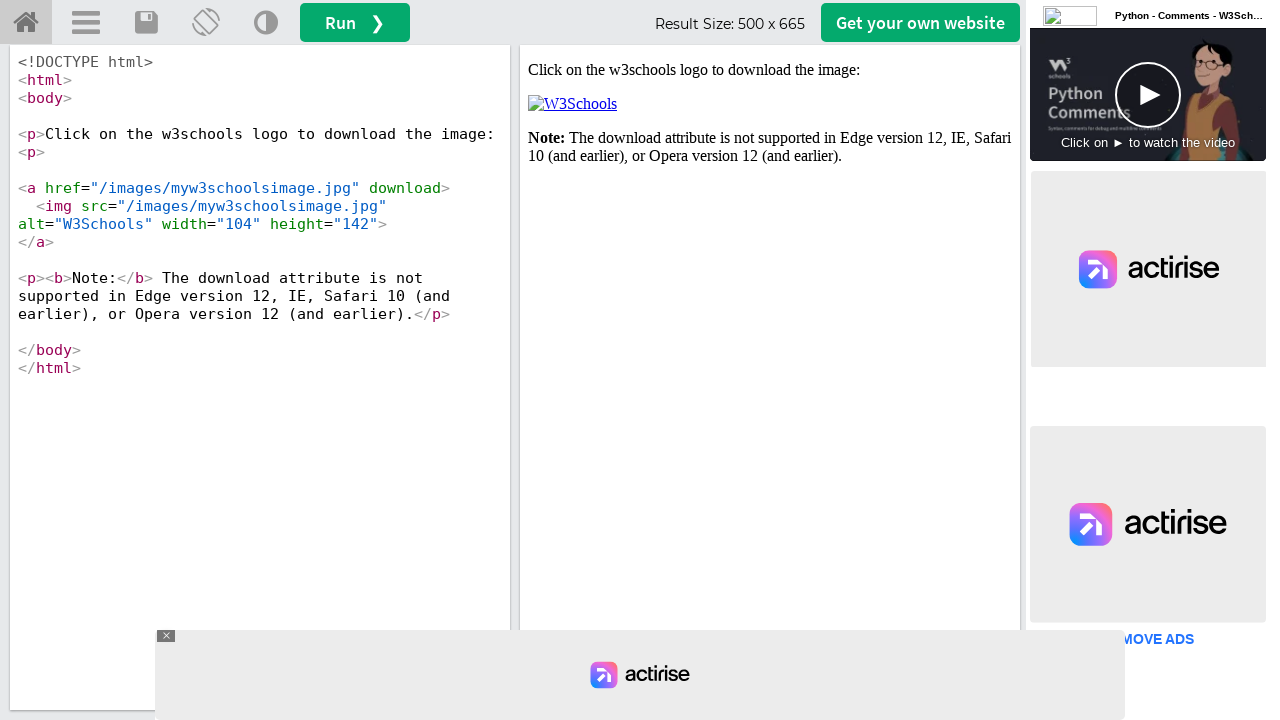

Waited for page to load with networkidle state
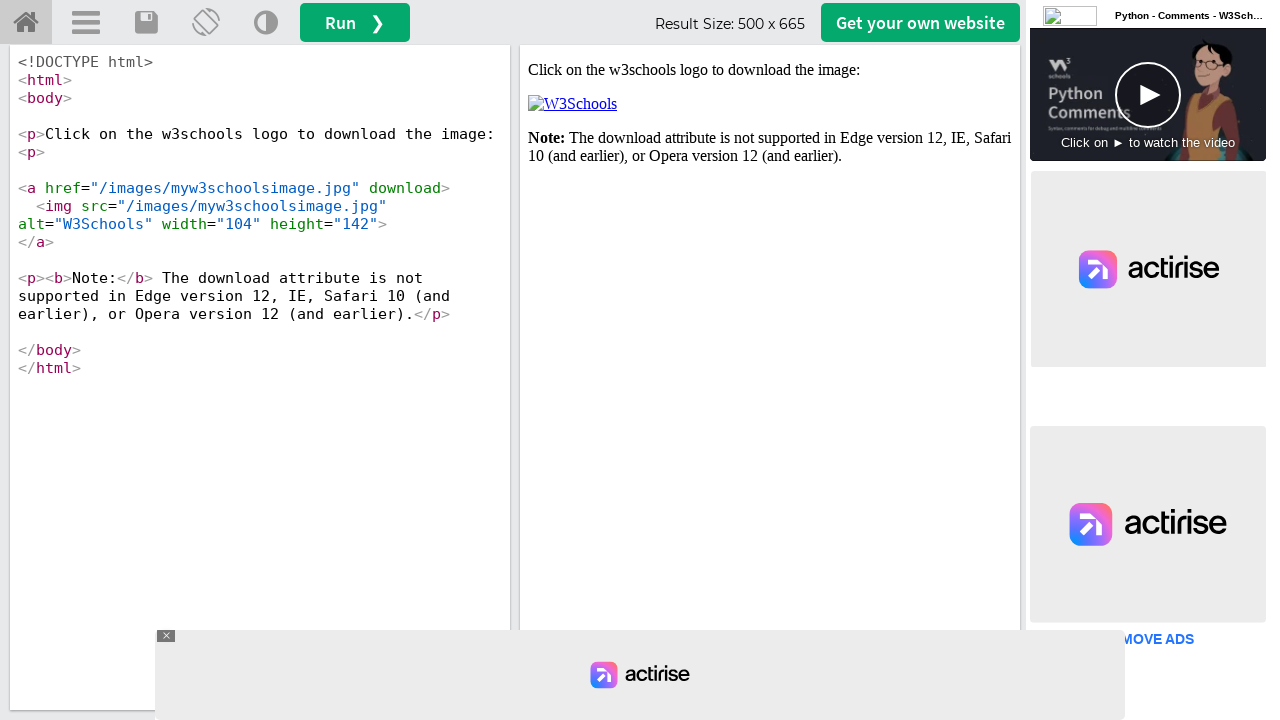

Located the iframe containing the download link
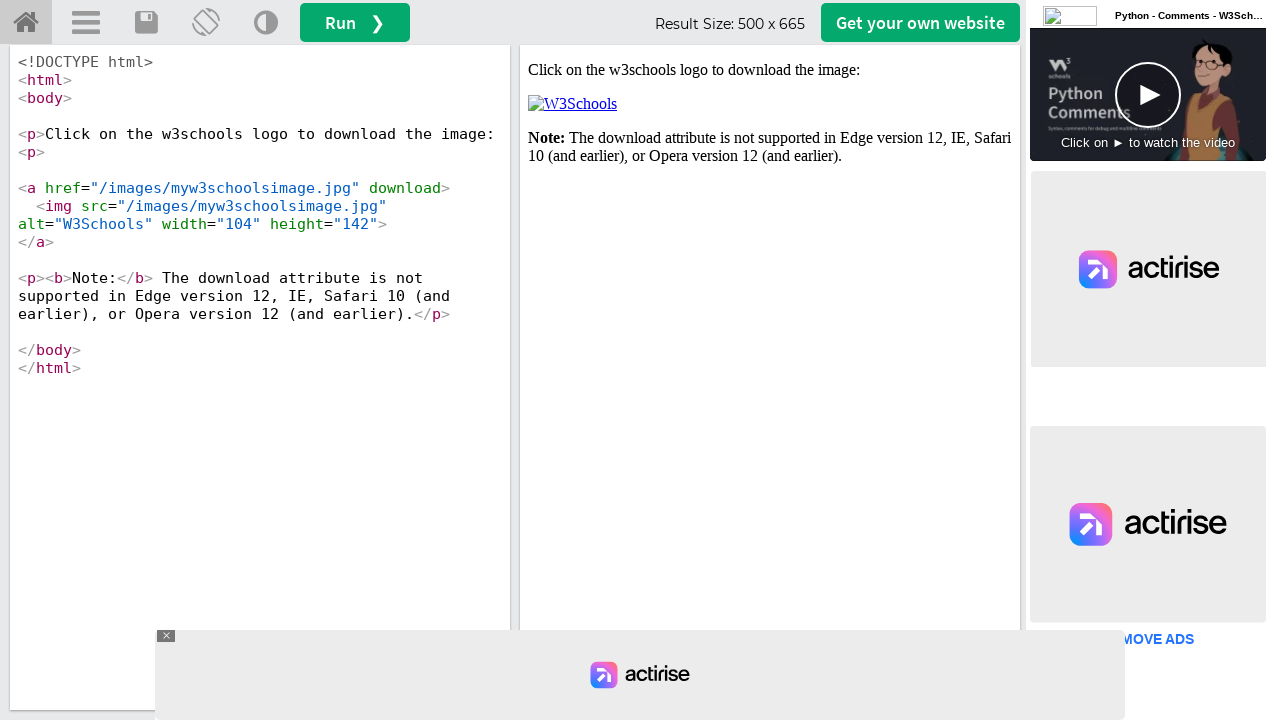

Clicked the download link in the iframe at (572, 104) on iframe >> nth=0 >> internal:control=enter-frame >> xpath=//p[2]/a
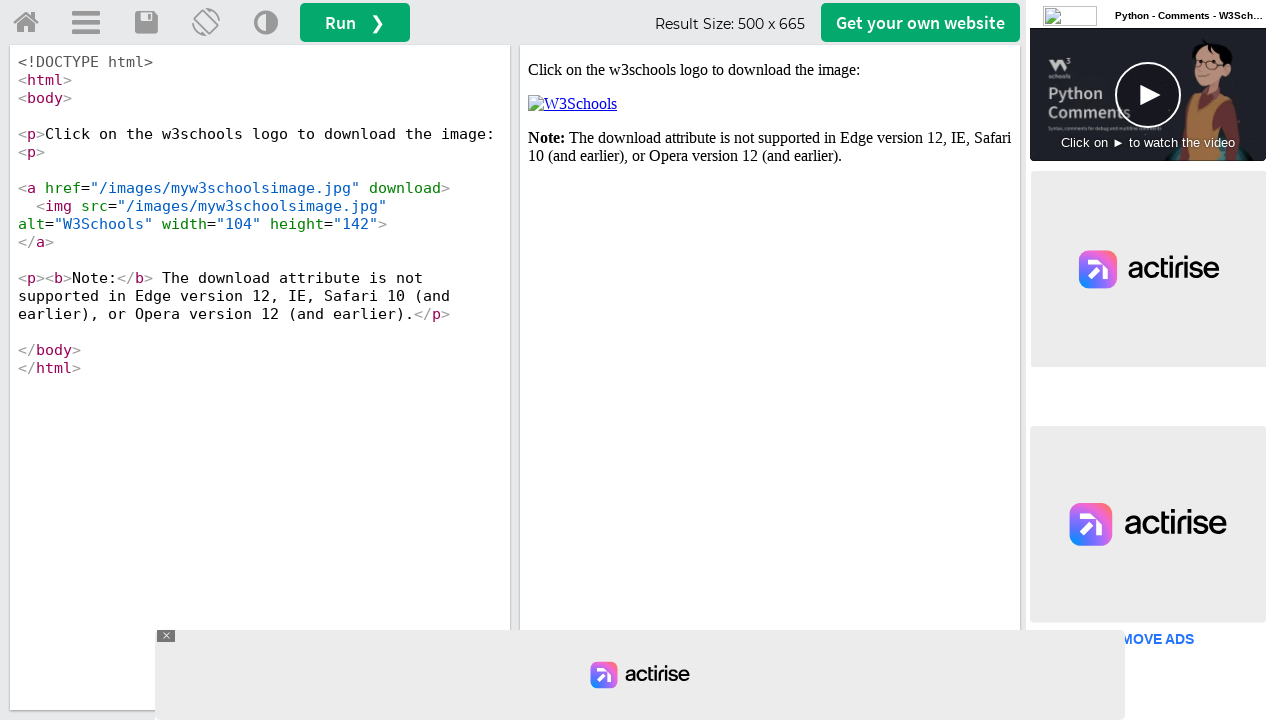

Waited 3 seconds for download to complete
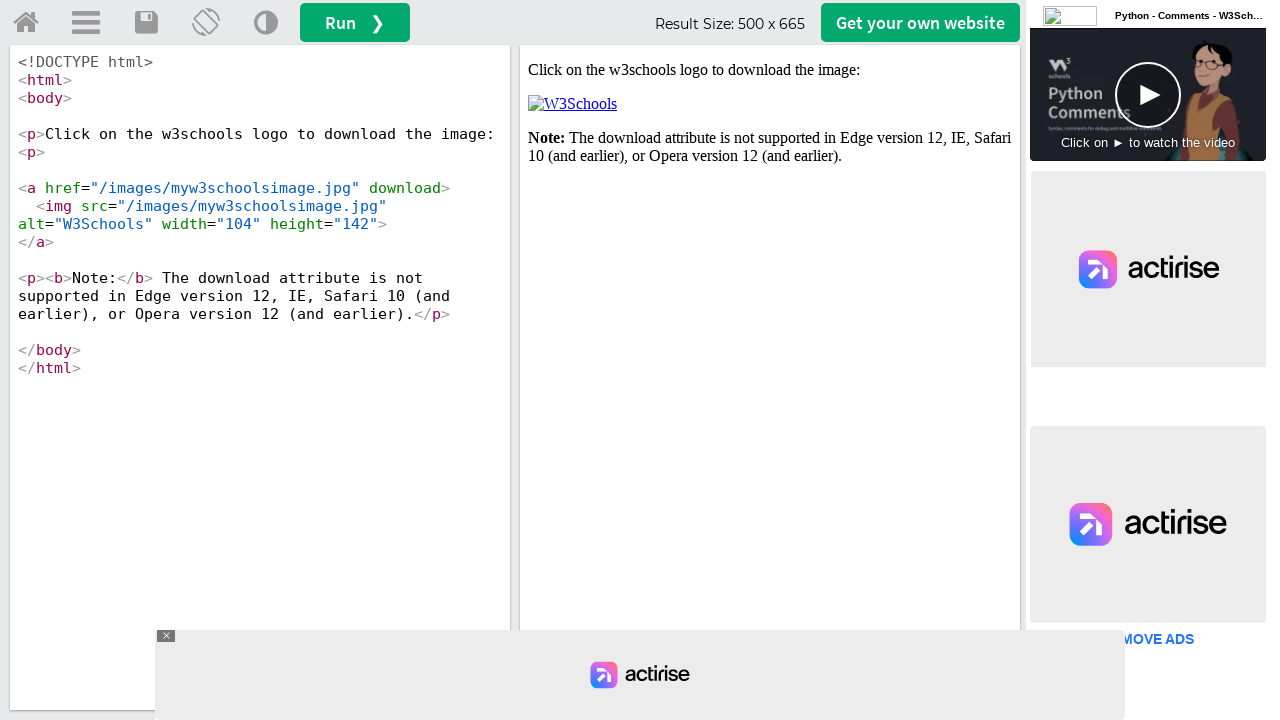

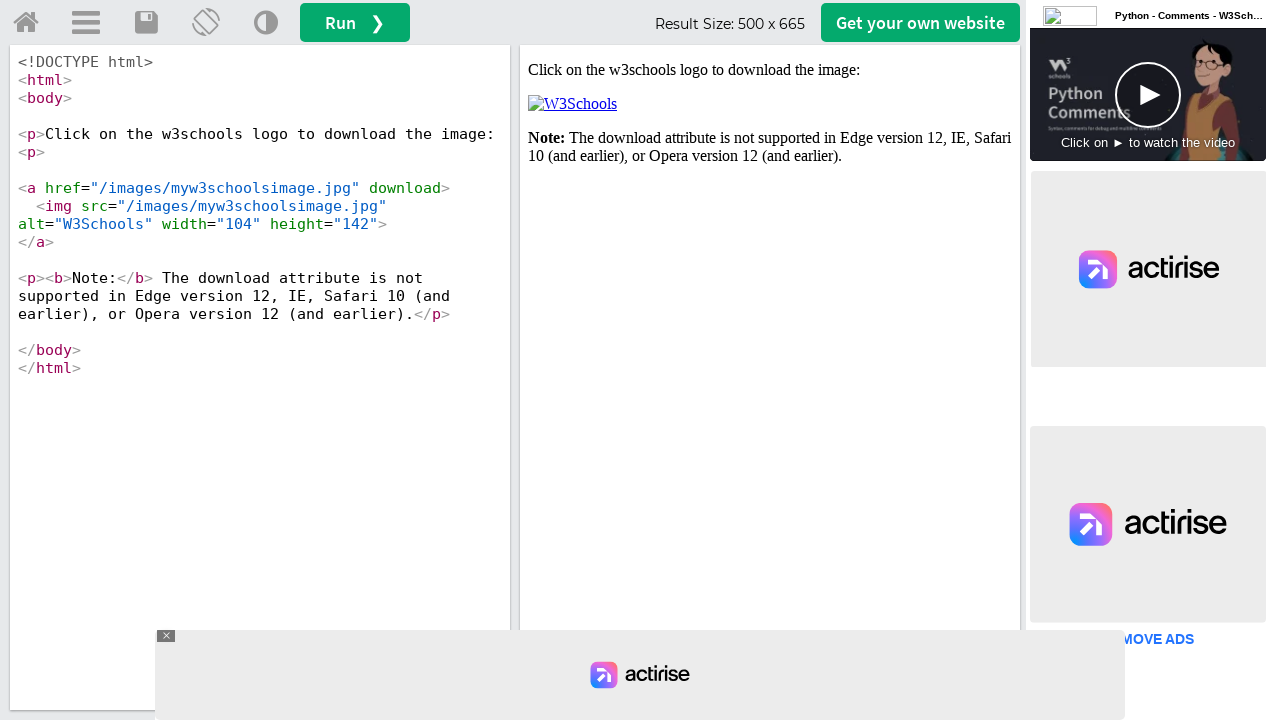